Tests filling the job title field in a form

Starting URL: https://formy-project.herokuapp.com/form

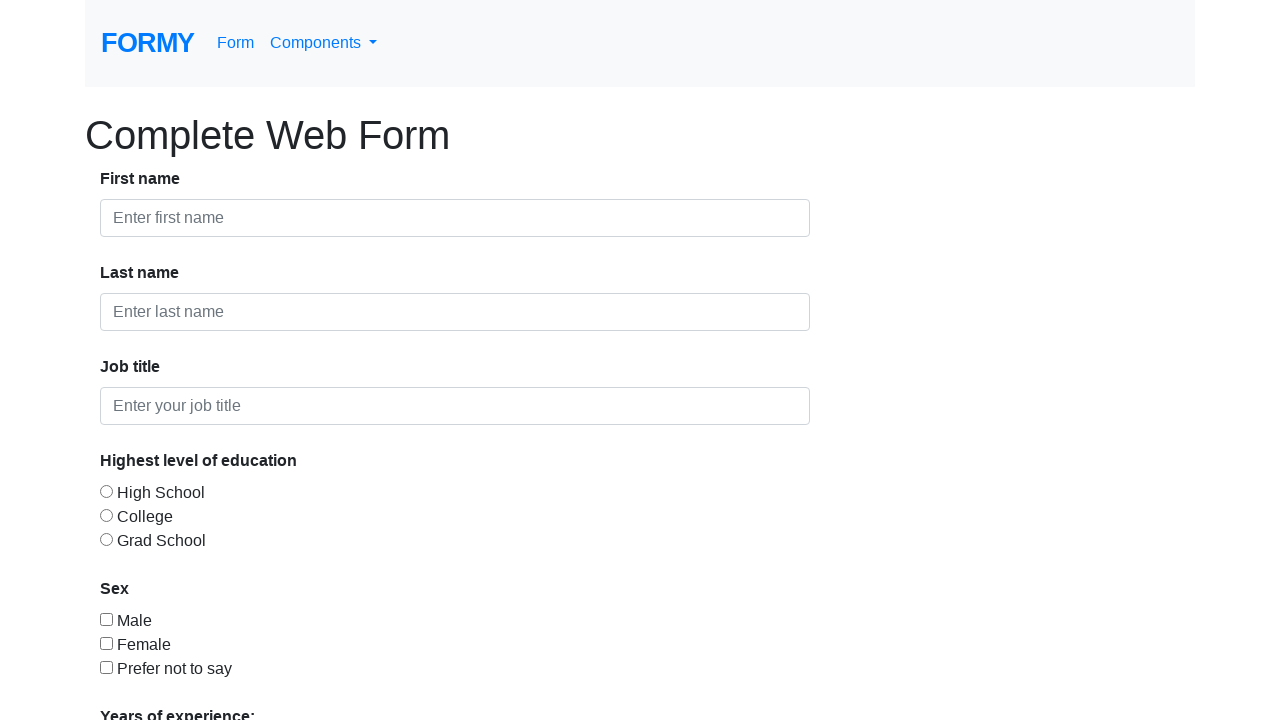

Filled job title field with 'Junior Student' on #job-title
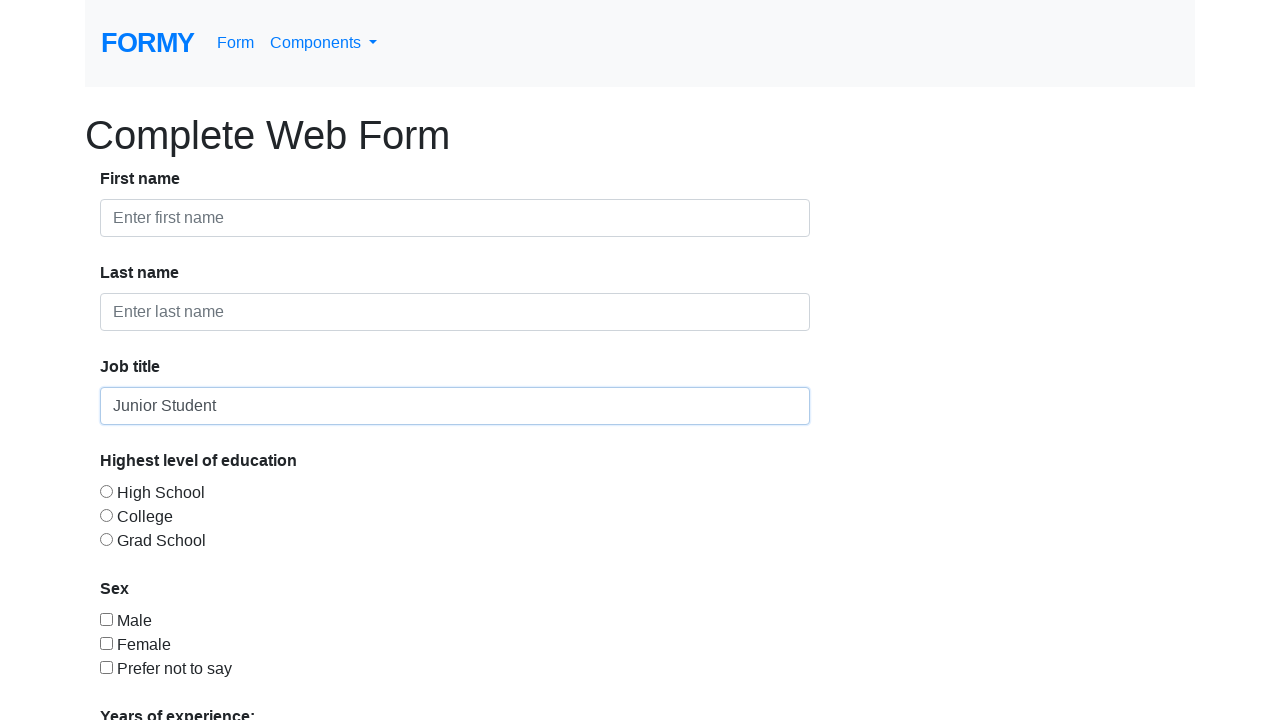

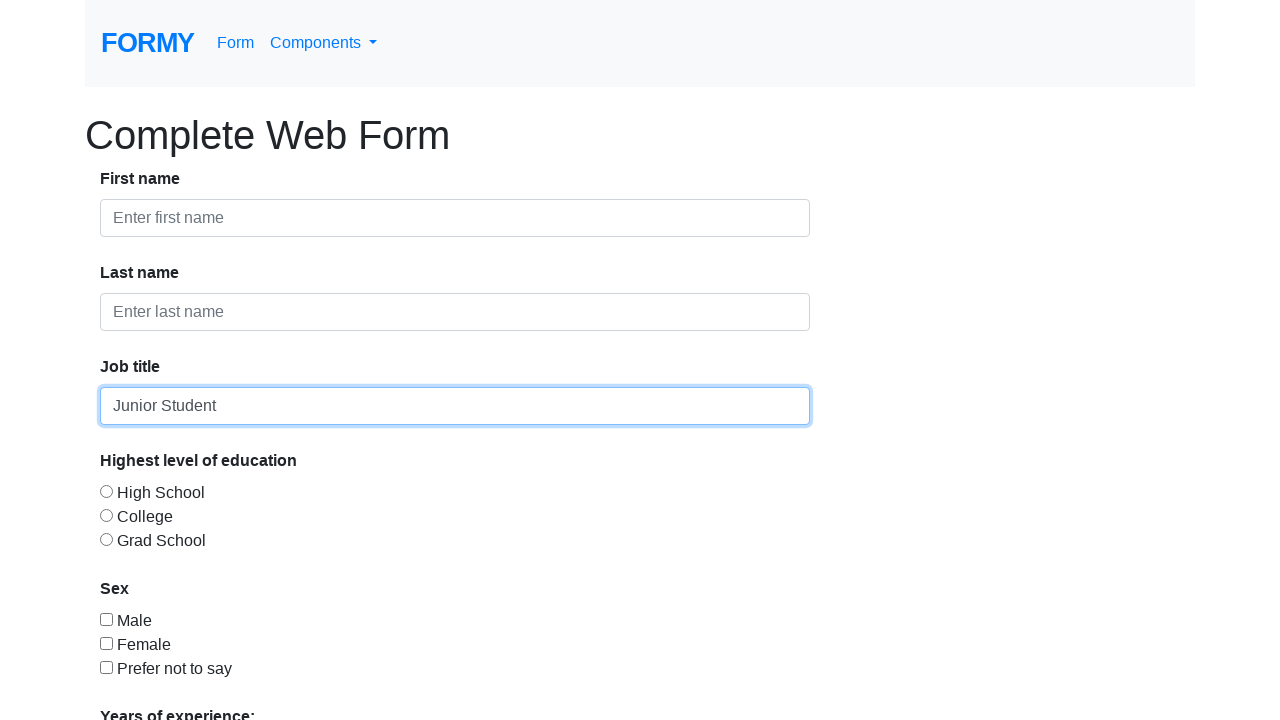